Tests click and hold selection by dragging from element 1 to element 15 to select a grid of items

Starting URL: https://automationfc.github.io/jquery-selectable/

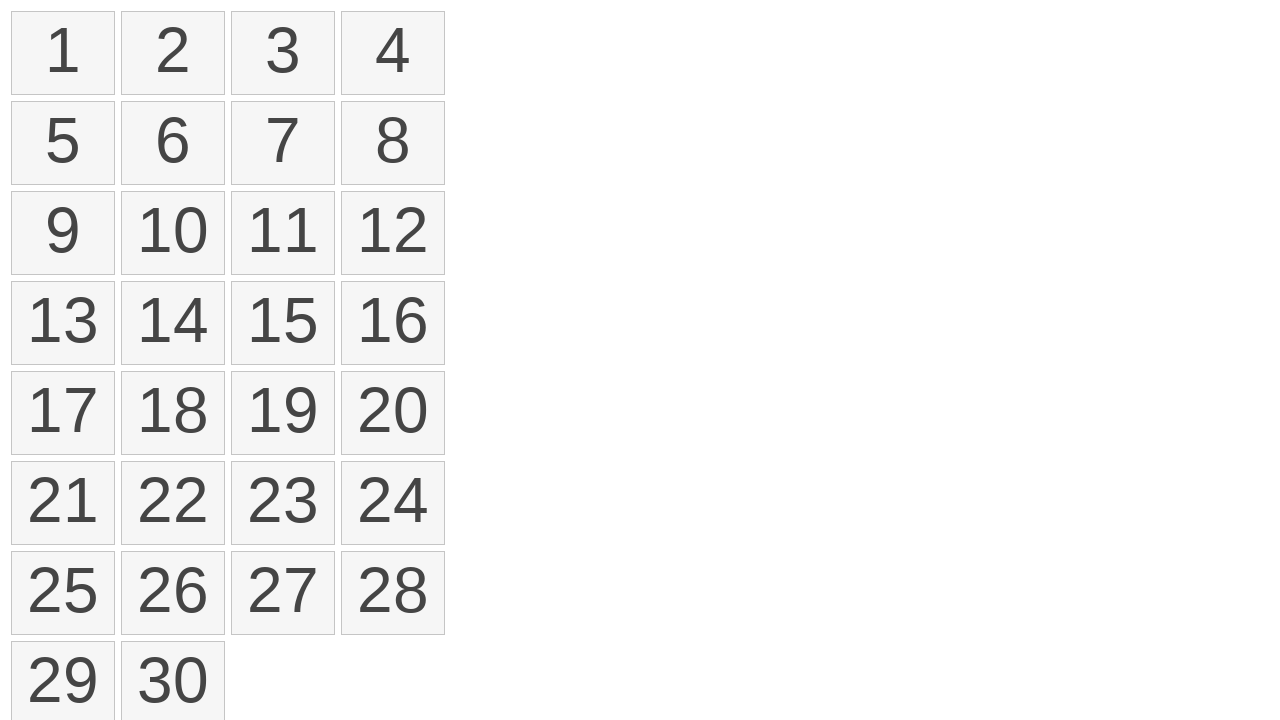

Waited for selectable items to load
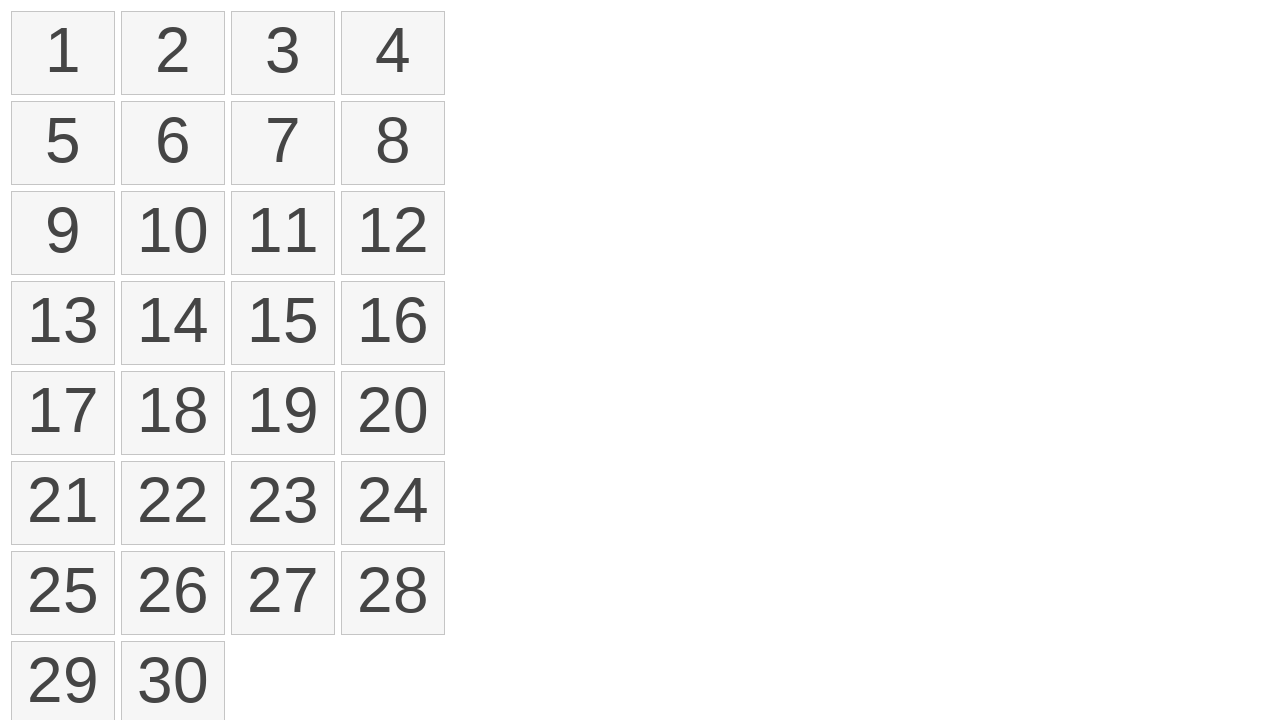

Located all selectable list items
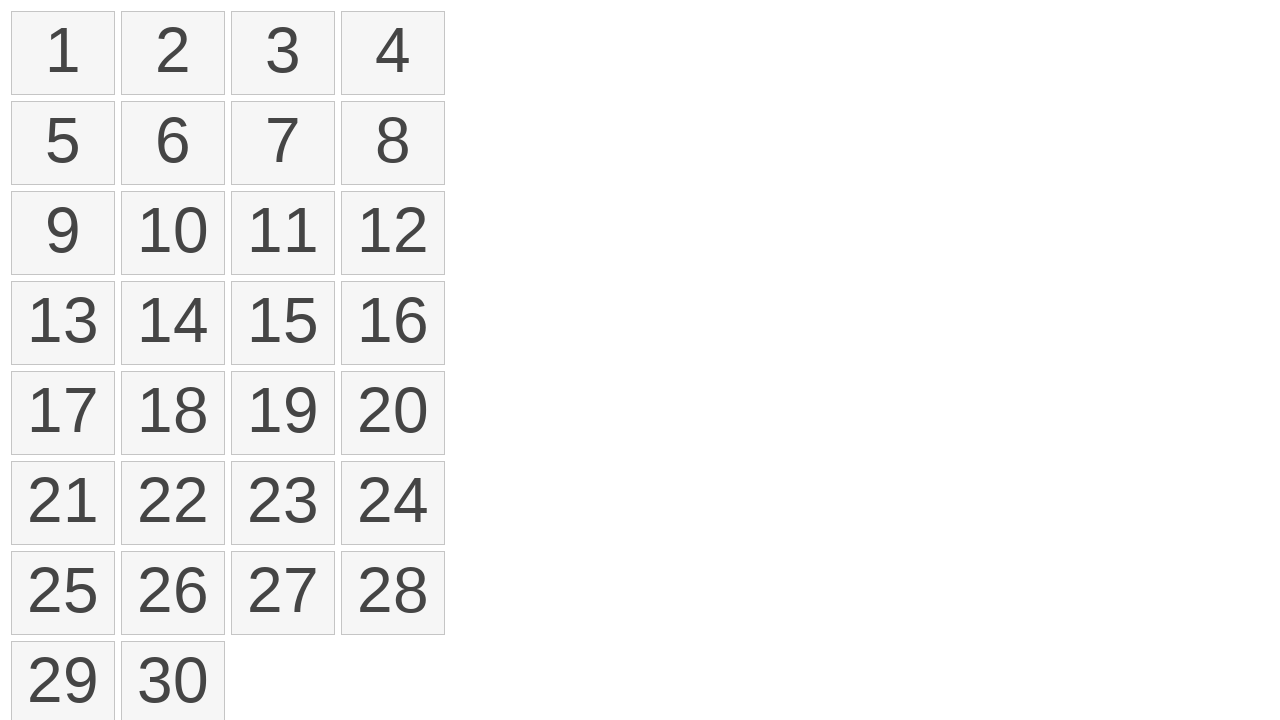

Retrieved bounding box for first element
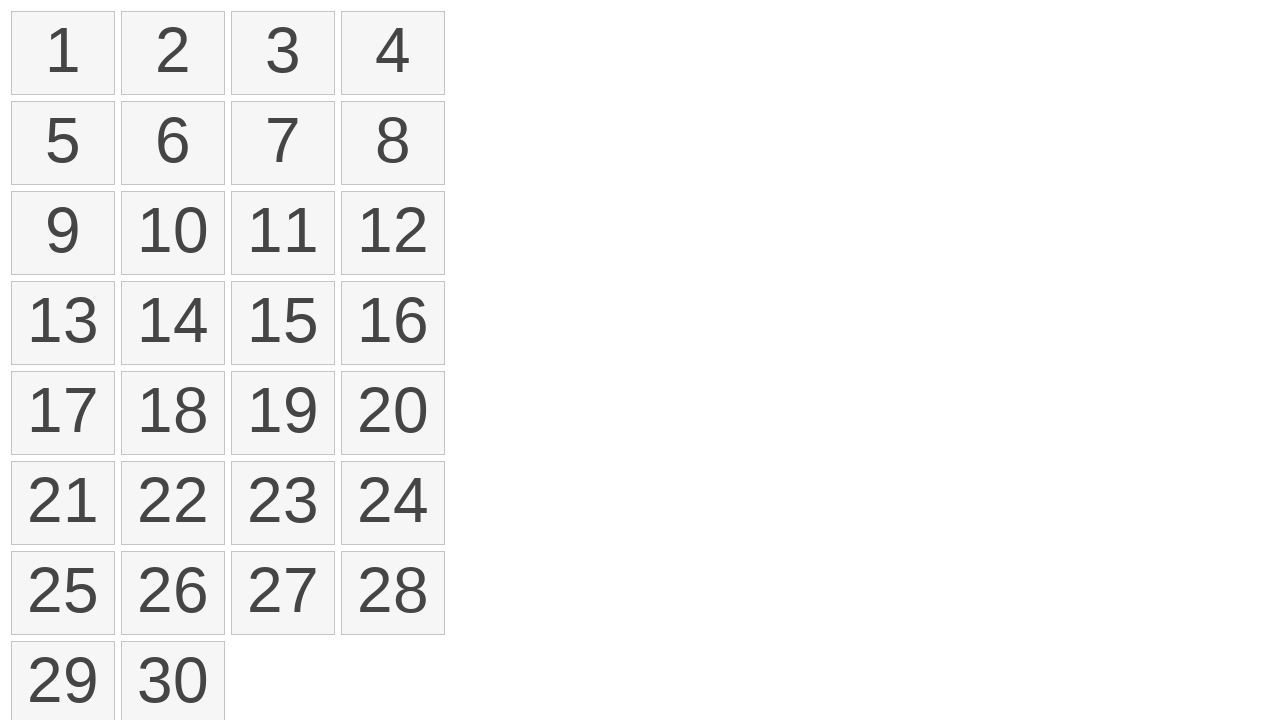

Retrieved bounding box for 15th element
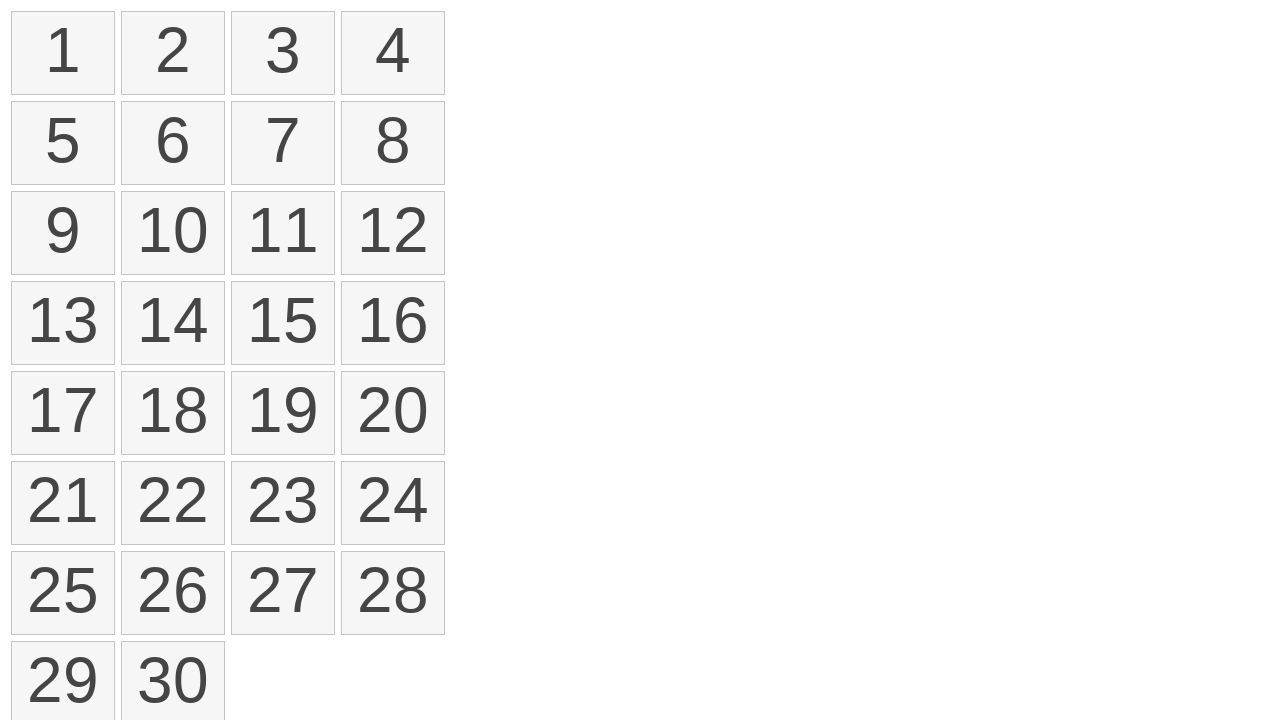

Moved mouse to center of first element at (63, 53)
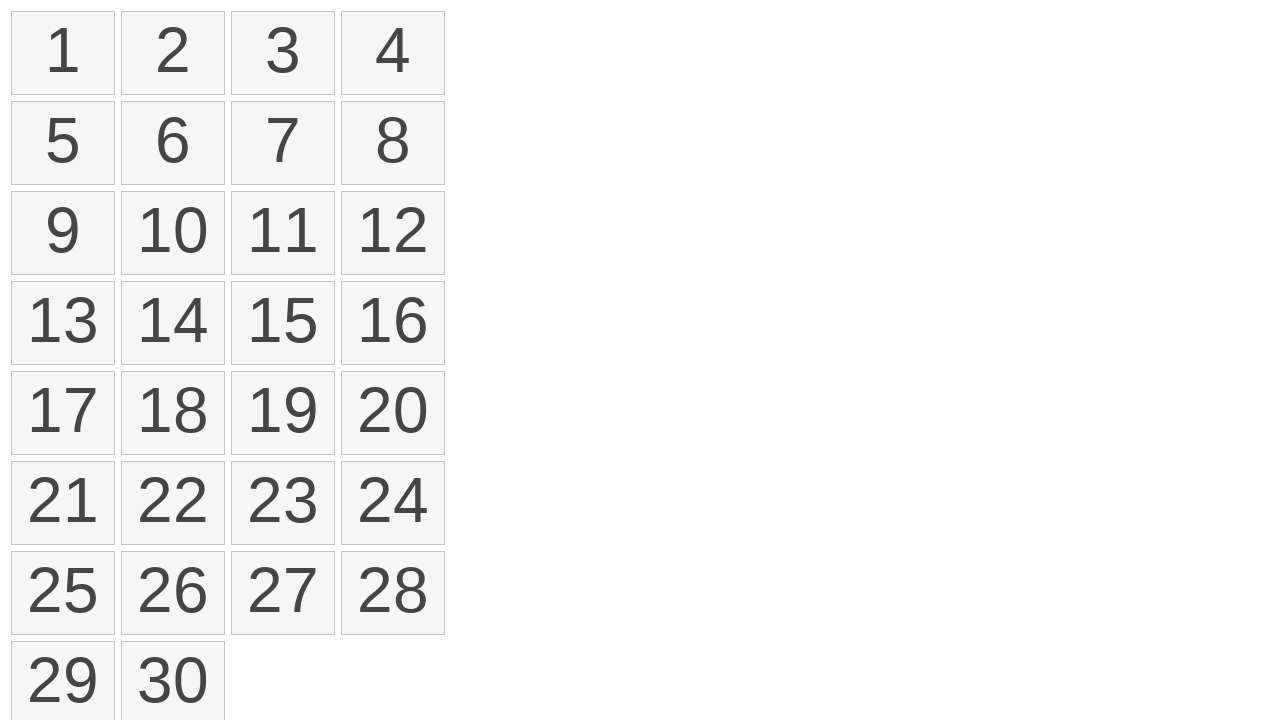

Pressed mouse button down on first element at (63, 53)
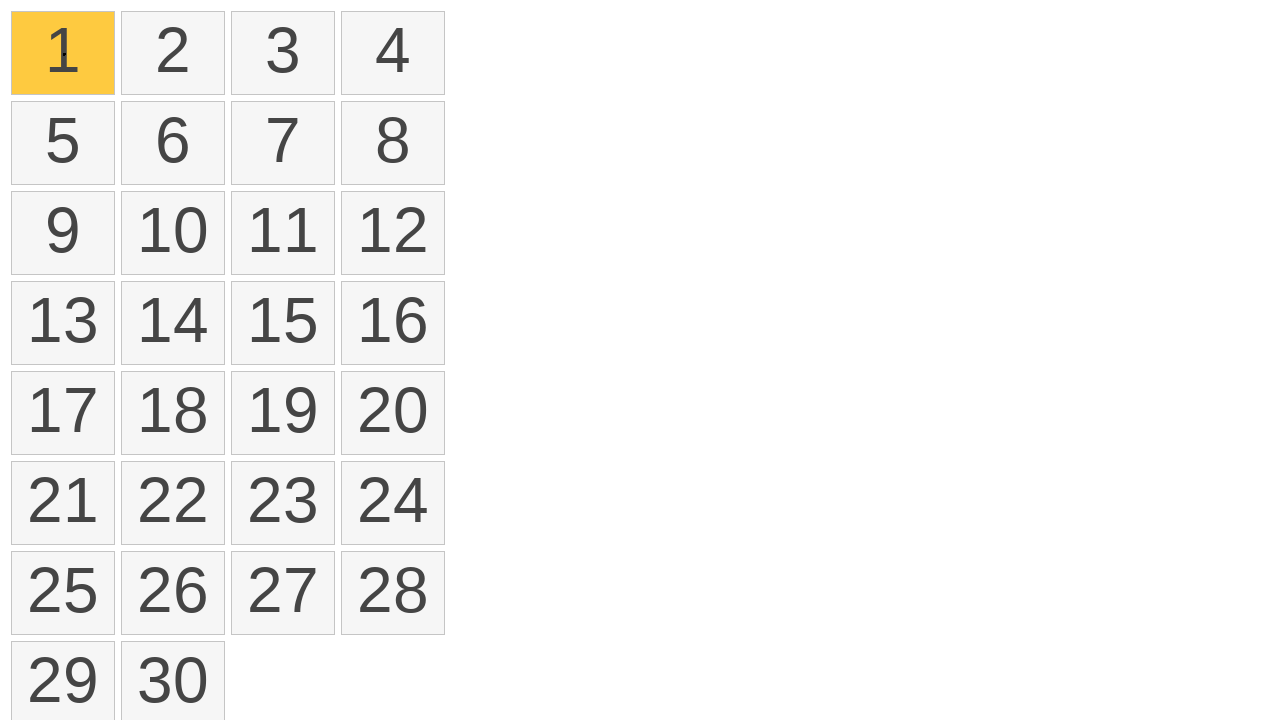

Dragged mouse to center of 15th element while holding button down at (283, 323)
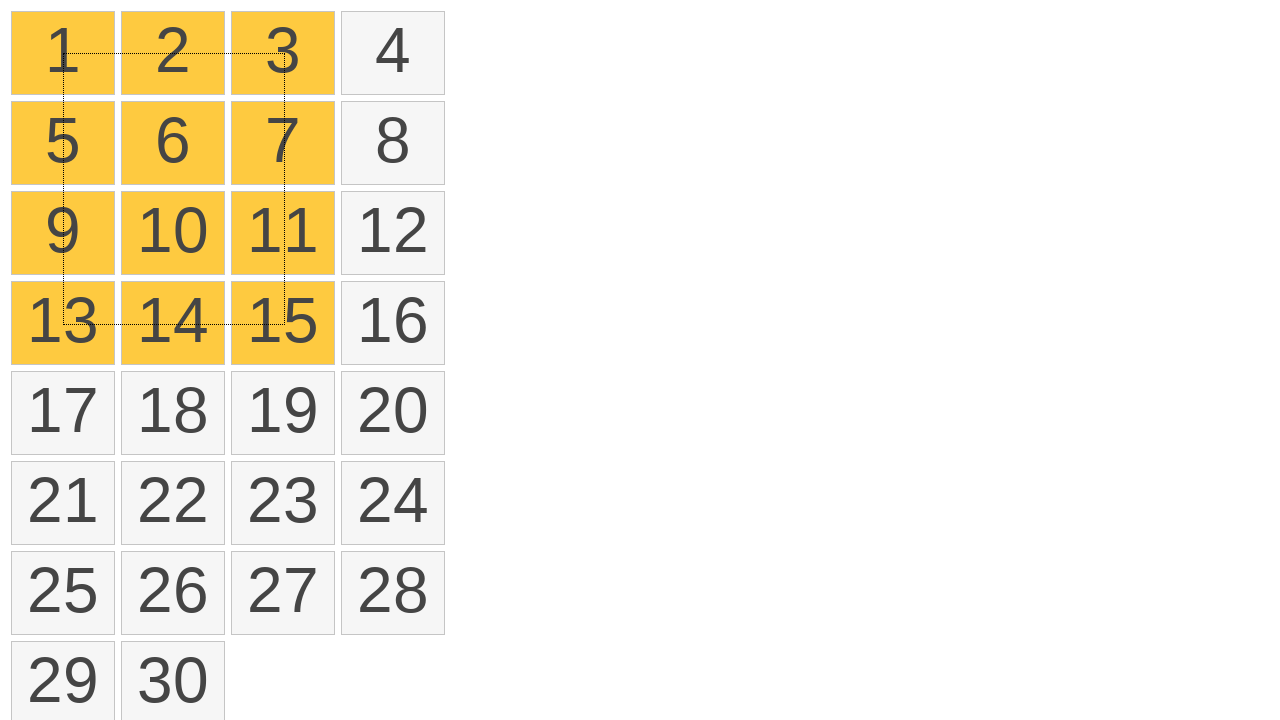

Released mouse button to complete drag selection at (283, 323)
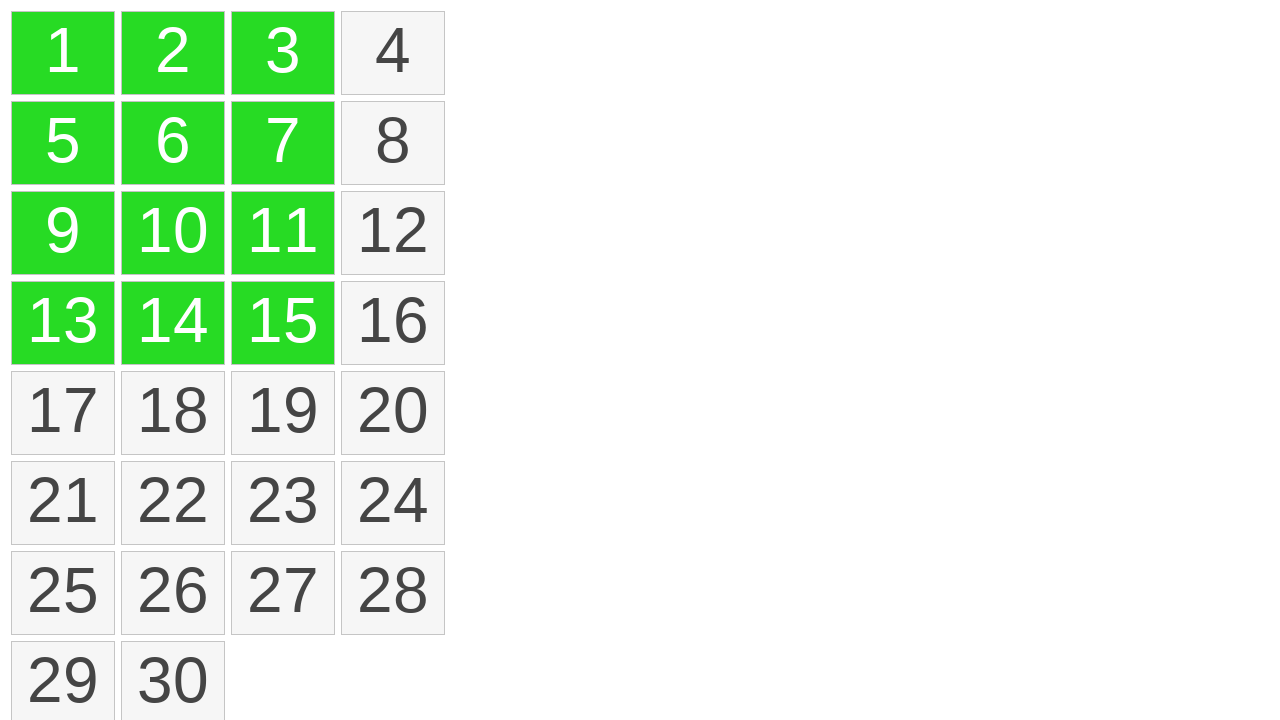

Located all selected items
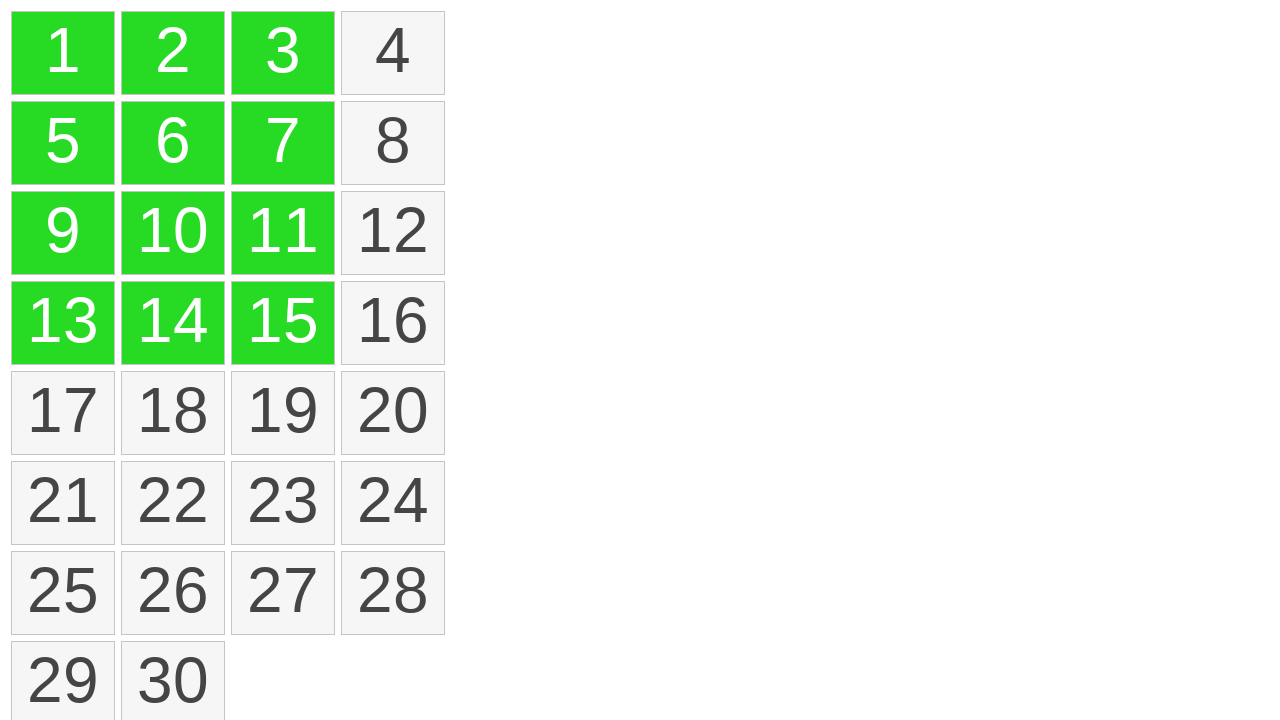

Verified that 12 items are selected from drag operation
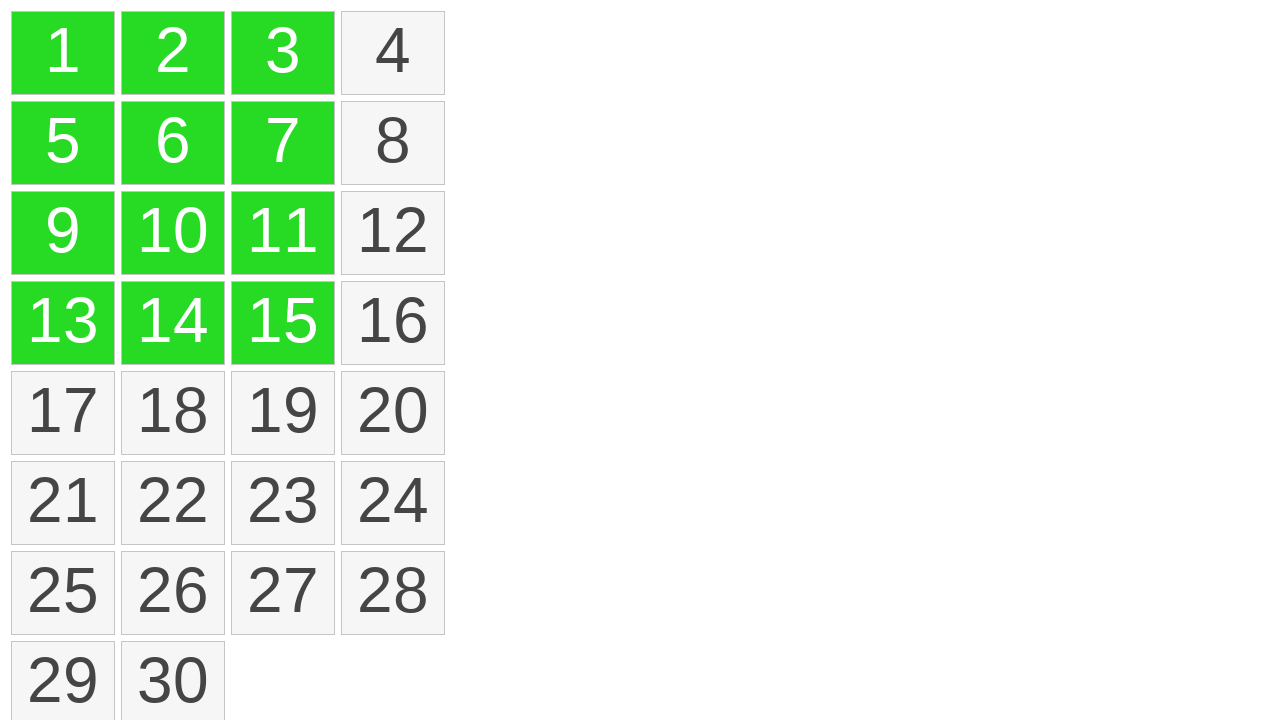

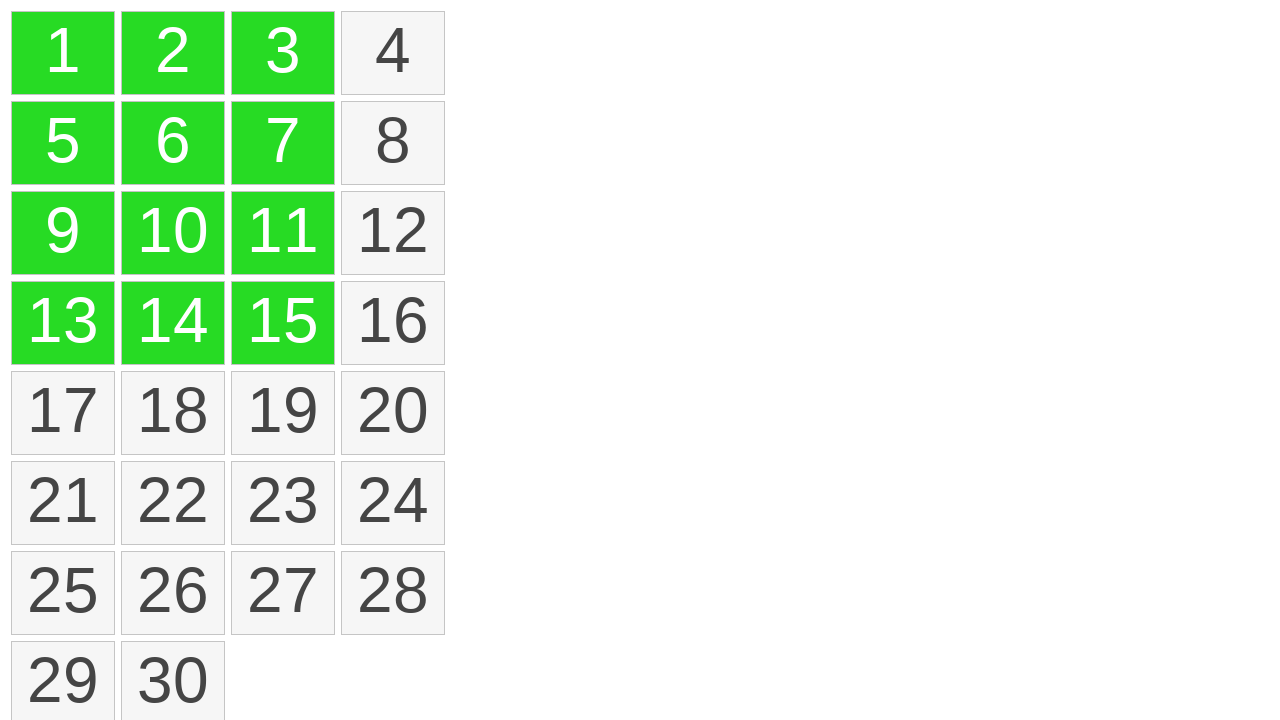